Navigates to the world clock page and counts the number of rows and columns in the time zone table

Starting URL: https://www.timeanddate.com/worldclock/

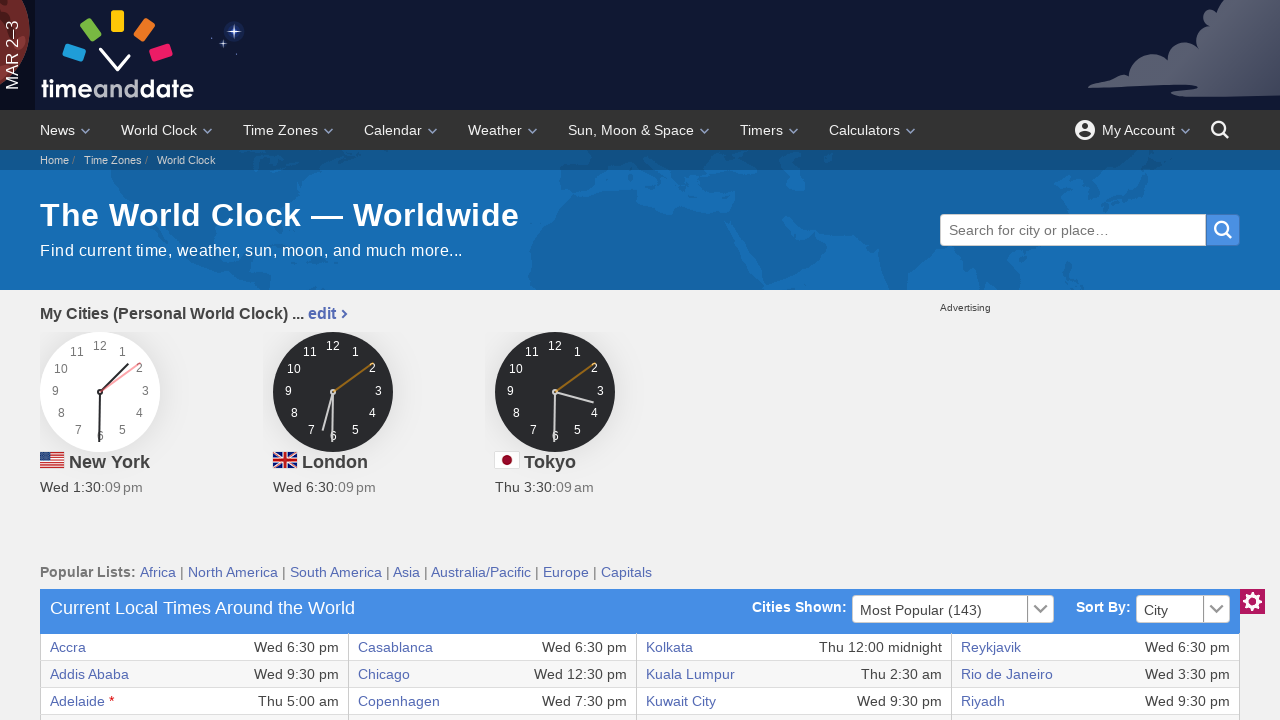

Waited for world clock table to load
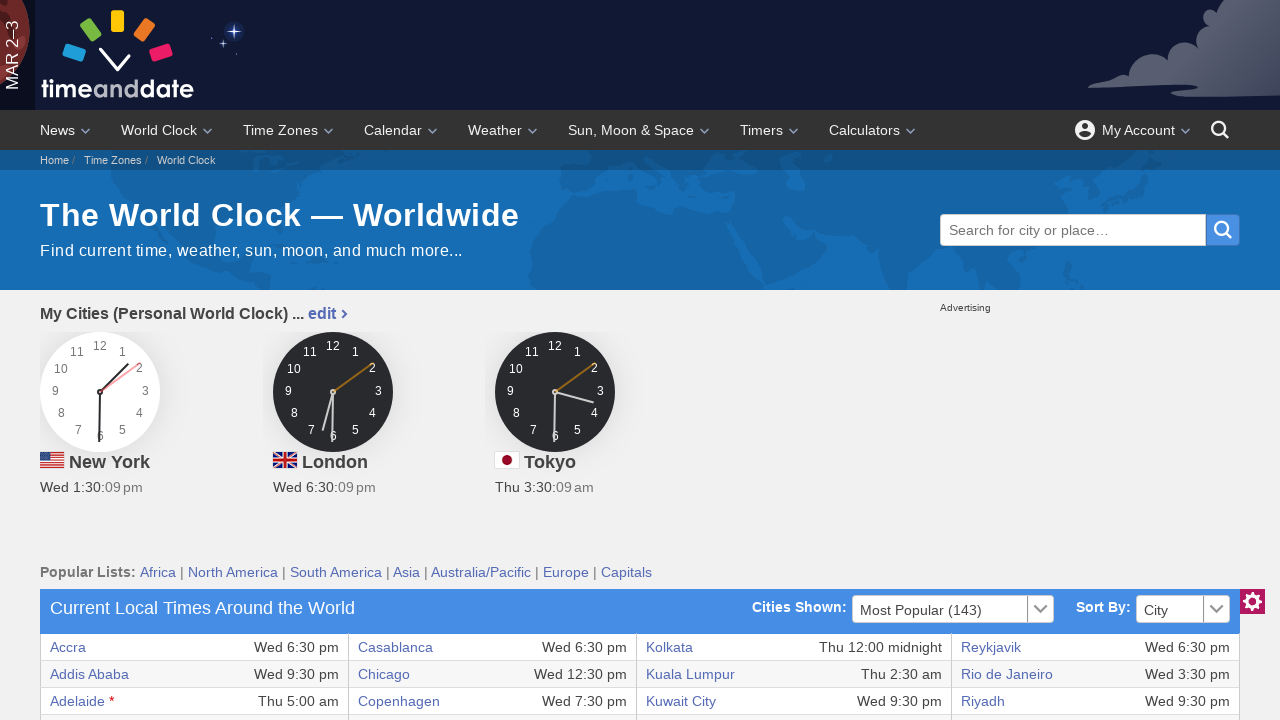

Located the main world clock table
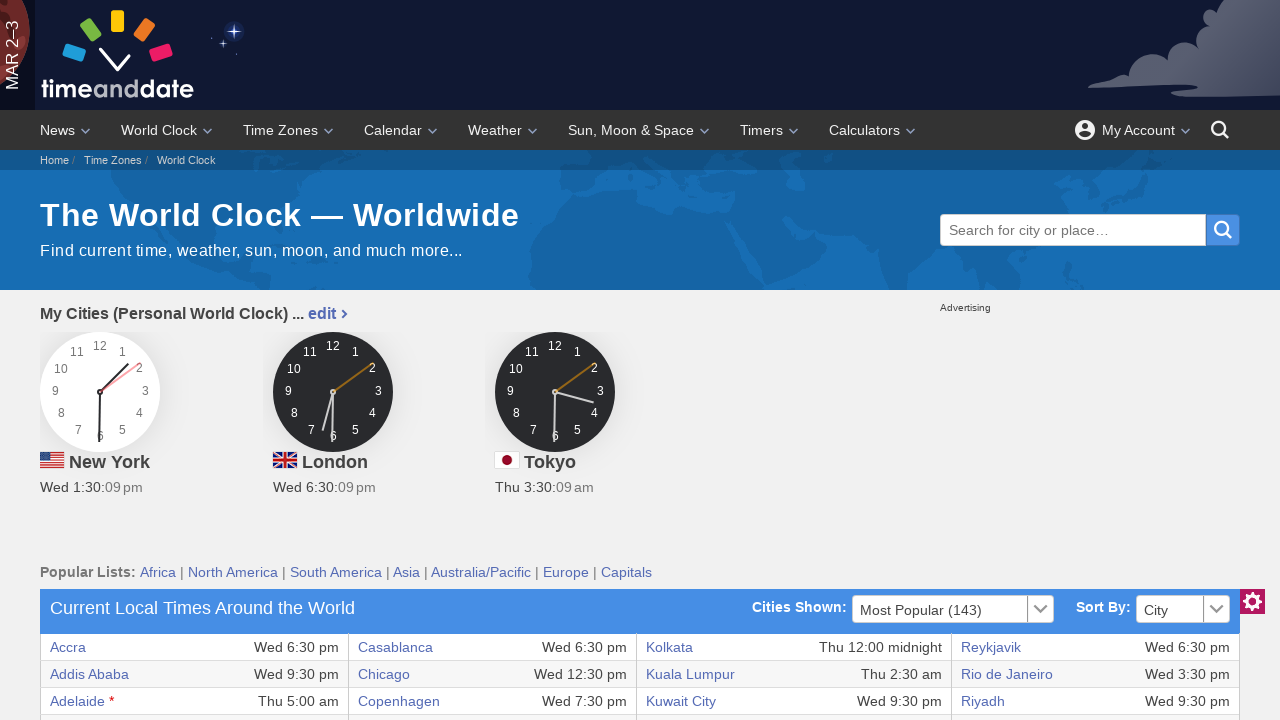

Counted table rows: 37 rows found
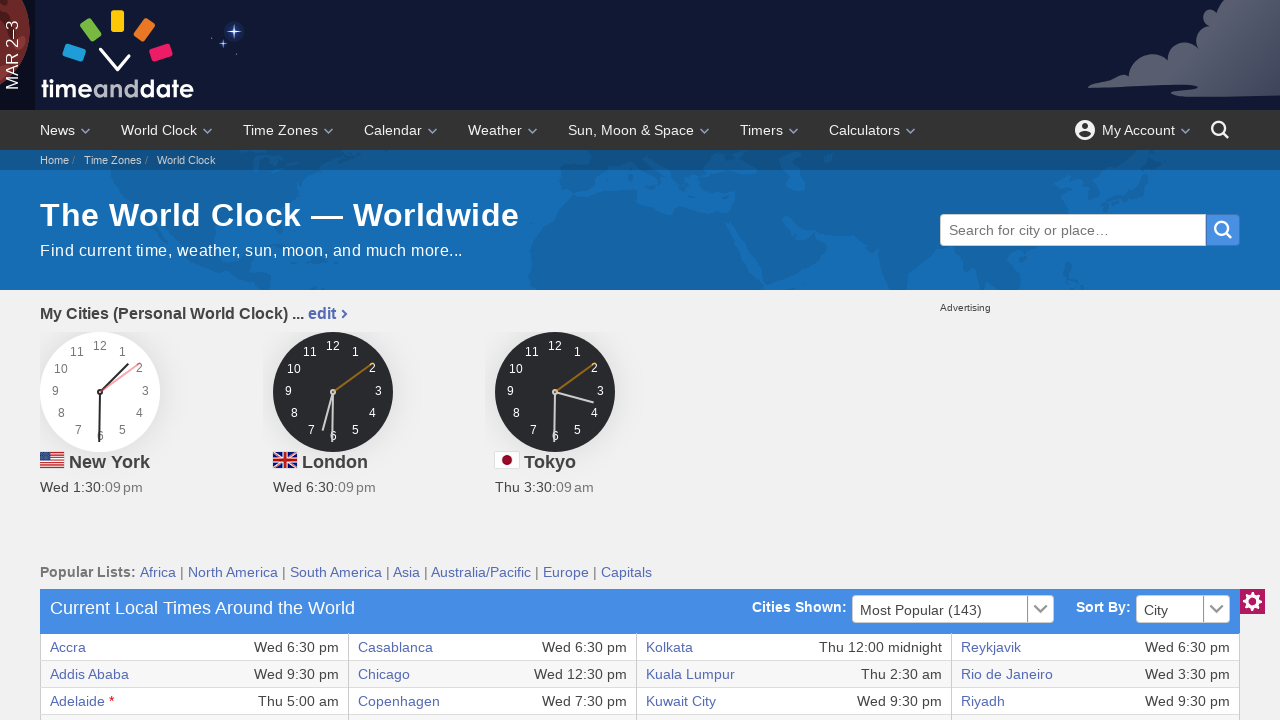

Counted table cells: 288 cells found
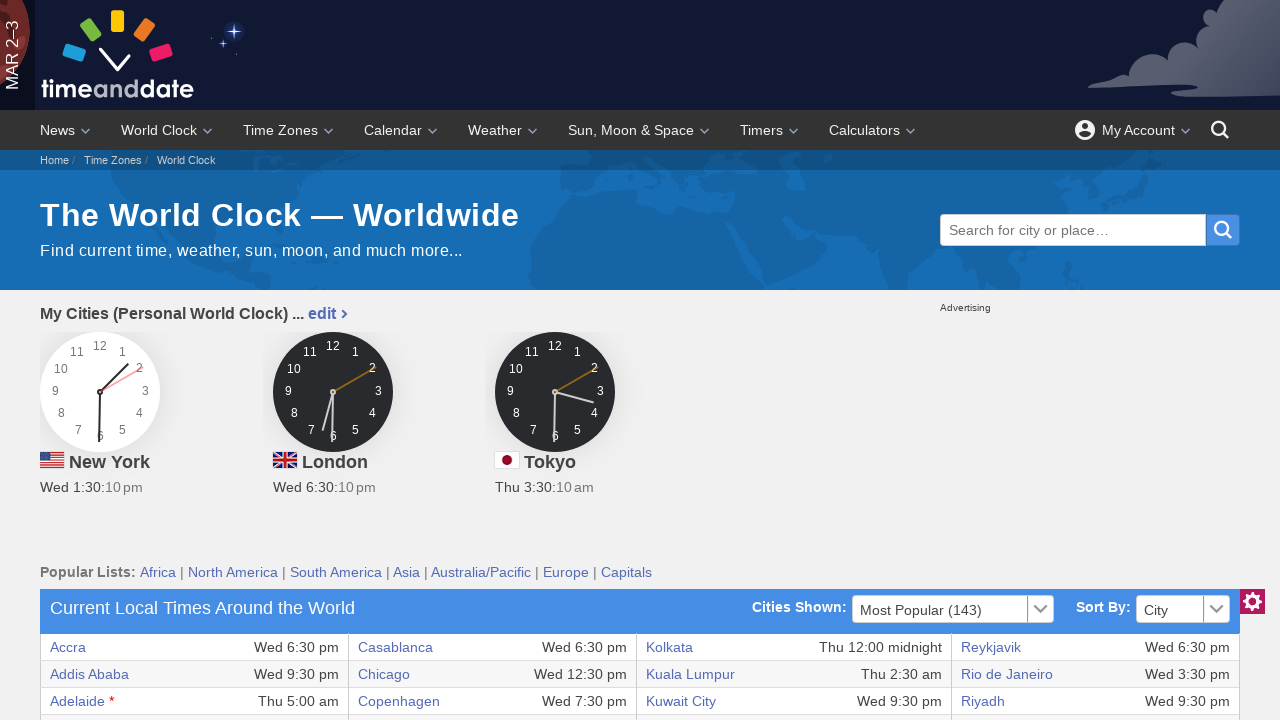

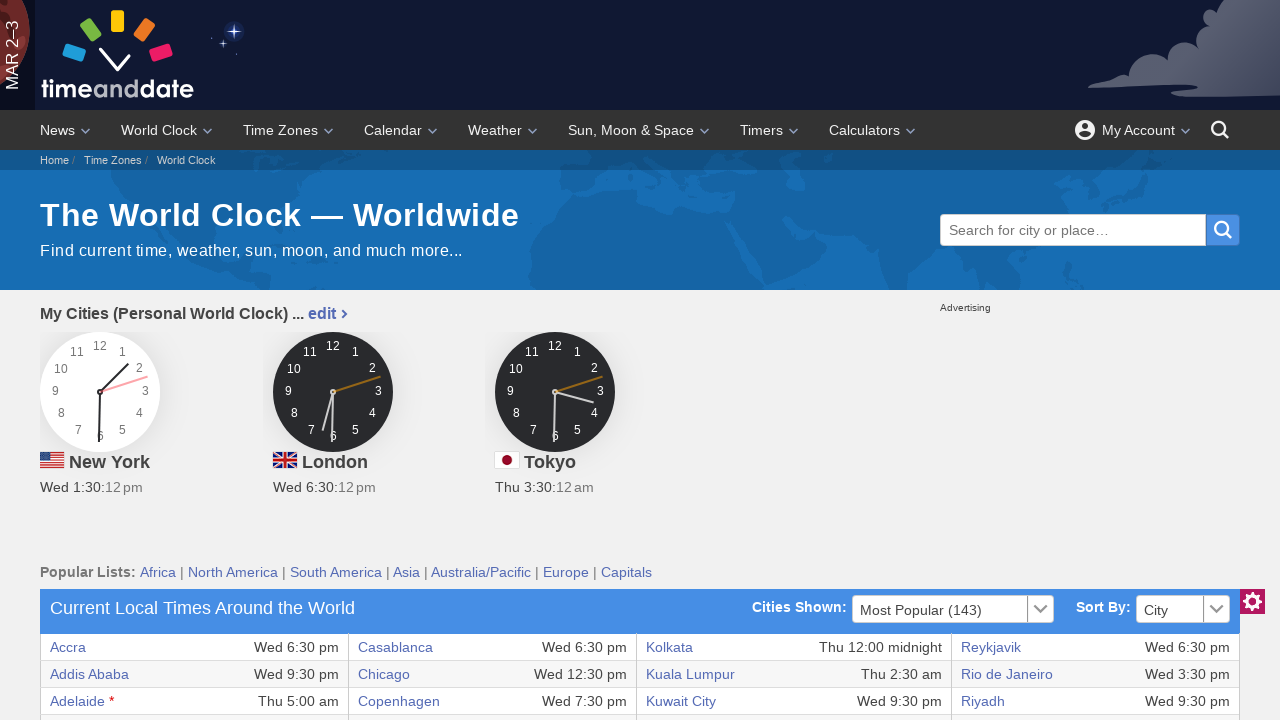